Tests alert handling by clicking a confirm box button, dismissing the alert, and verifying the result text

Starting URL: https://artoftesting.com/sampleSiteForSelenium

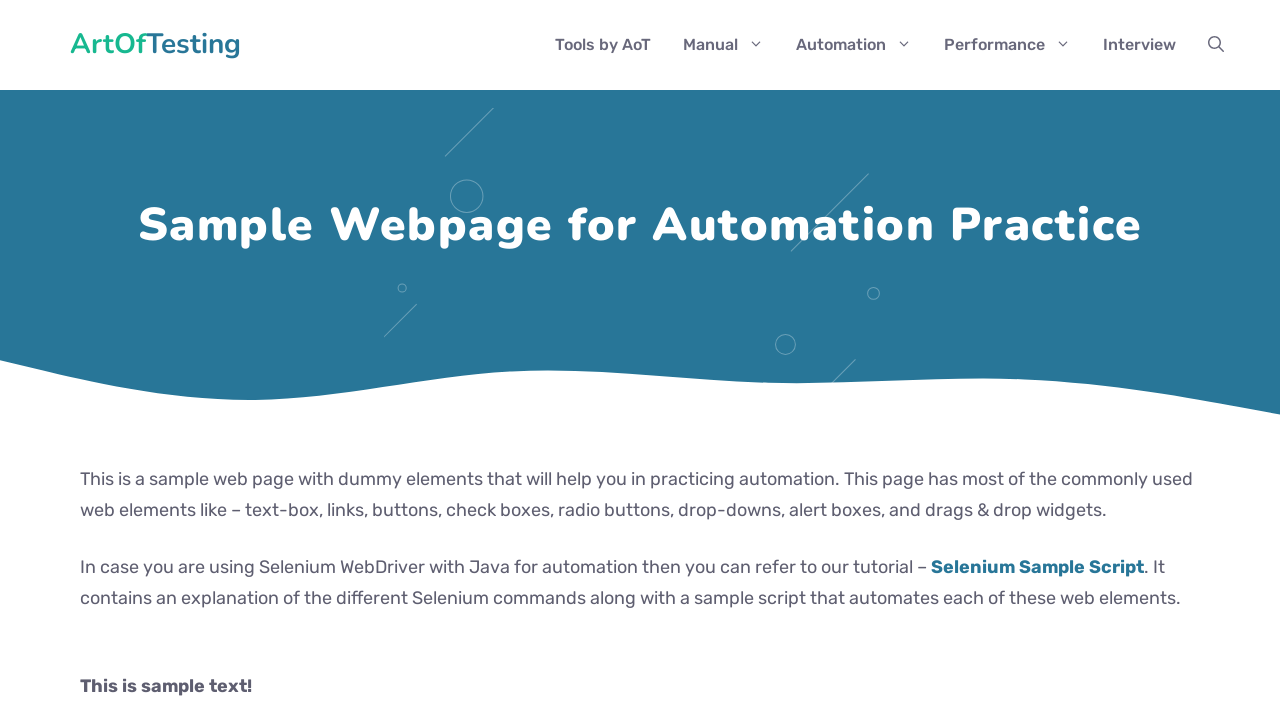

Clicked 'Generate Confirm Box' button at (192, 360) on xpath=//button[.='Generate Confirm Box']
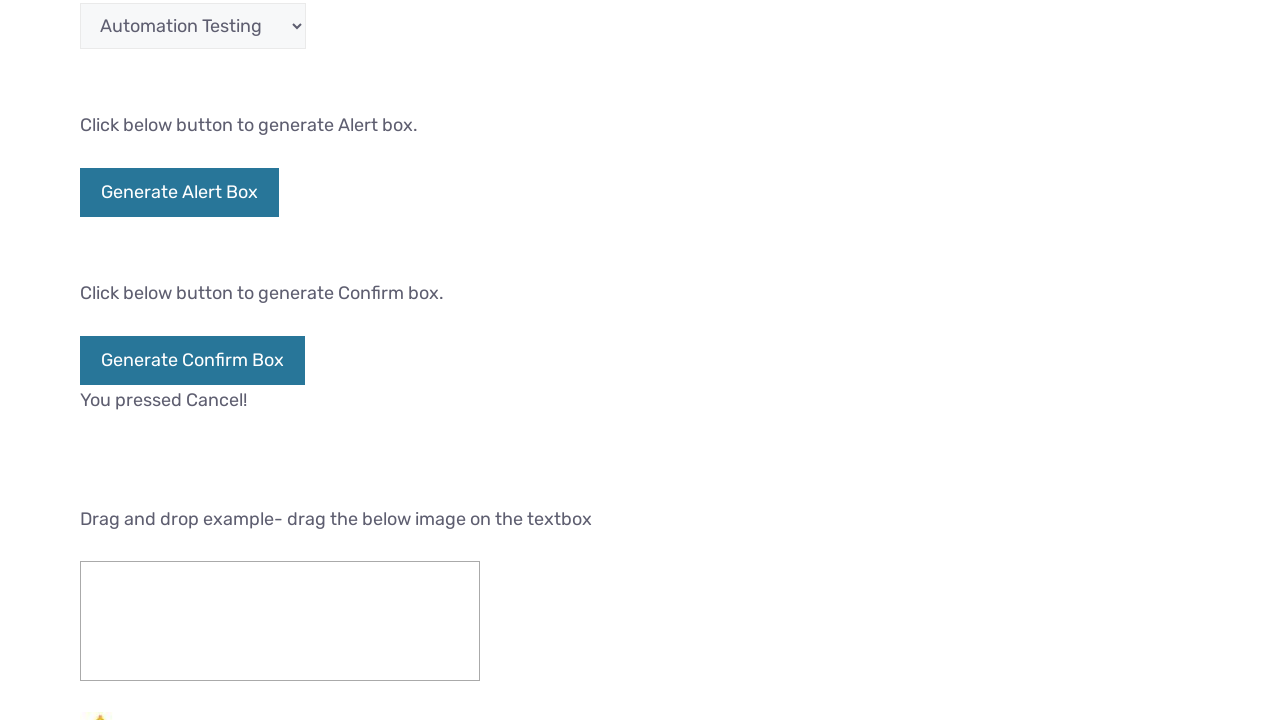

Set up dialog handler to dismiss alerts
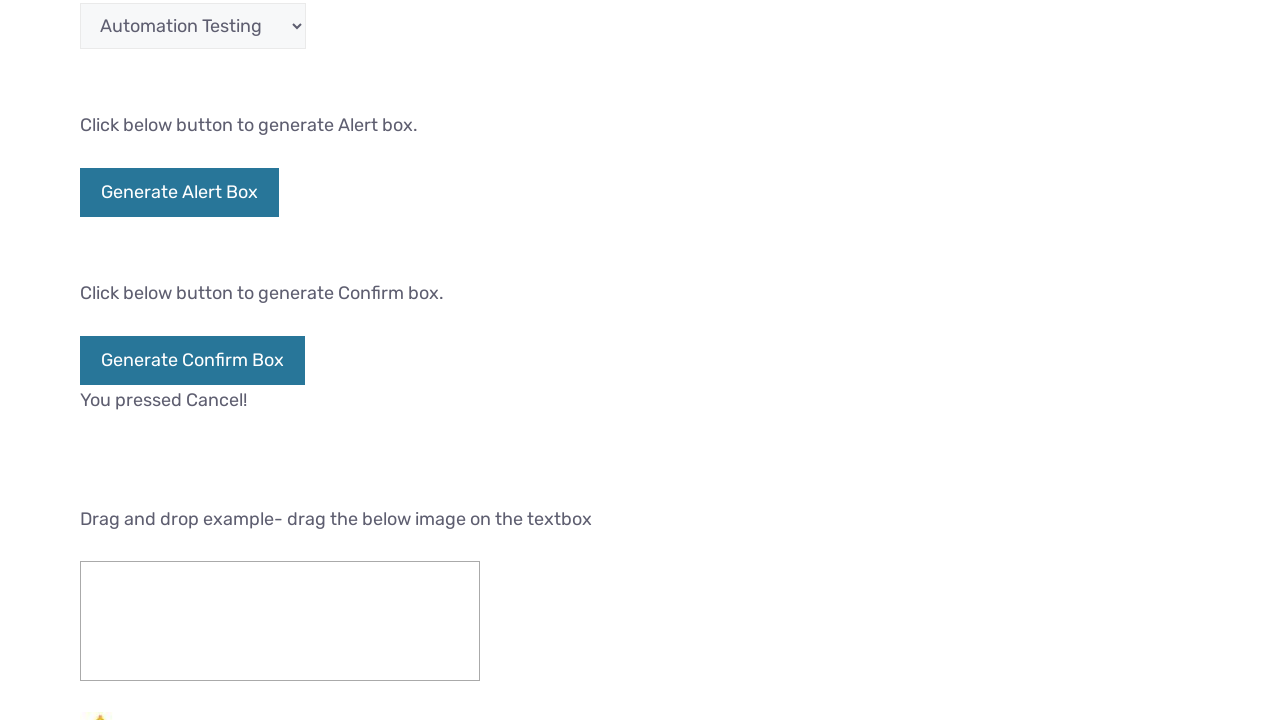

Scrolled 'Generate Confirm Box' button into view
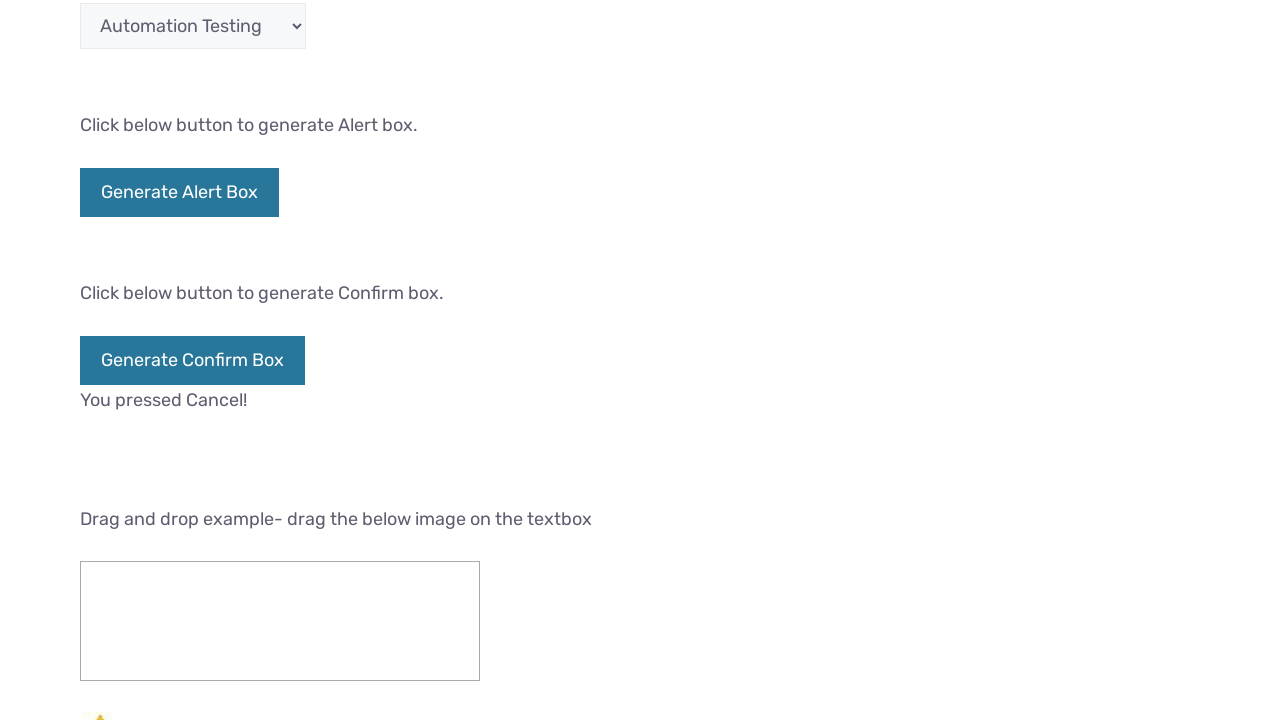

Verified result text shows 'You pressed Cancel!'
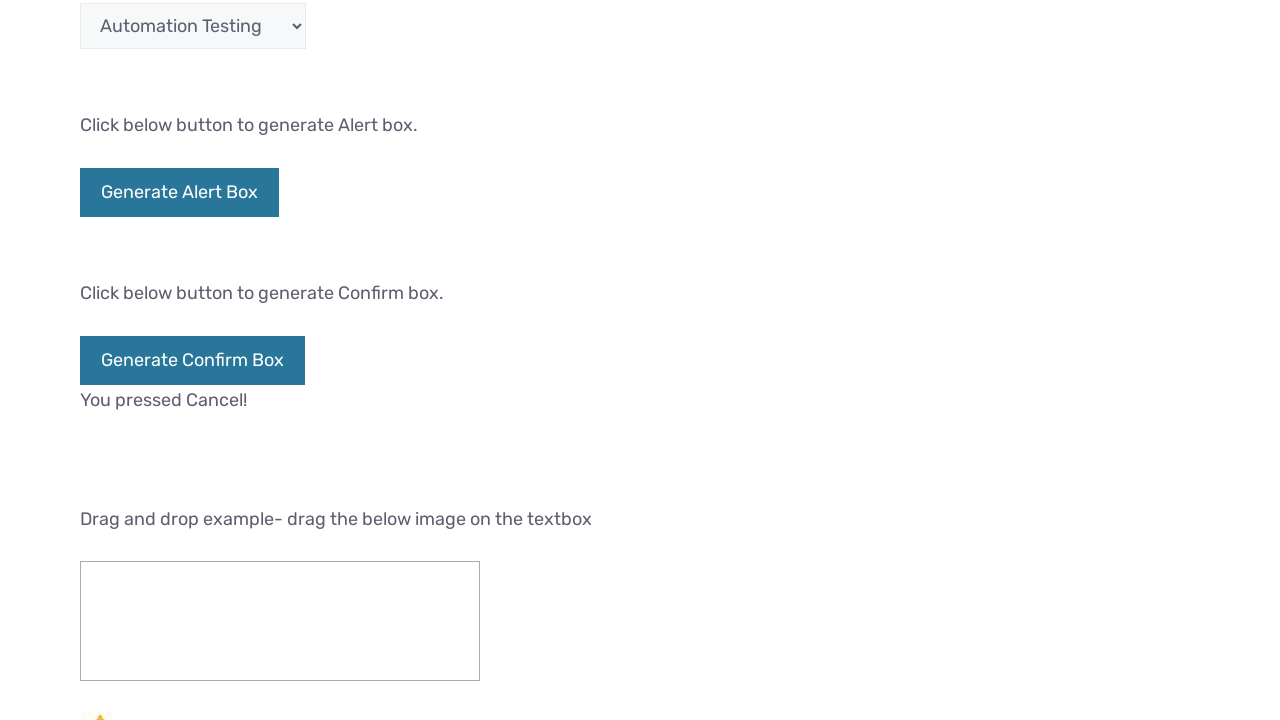

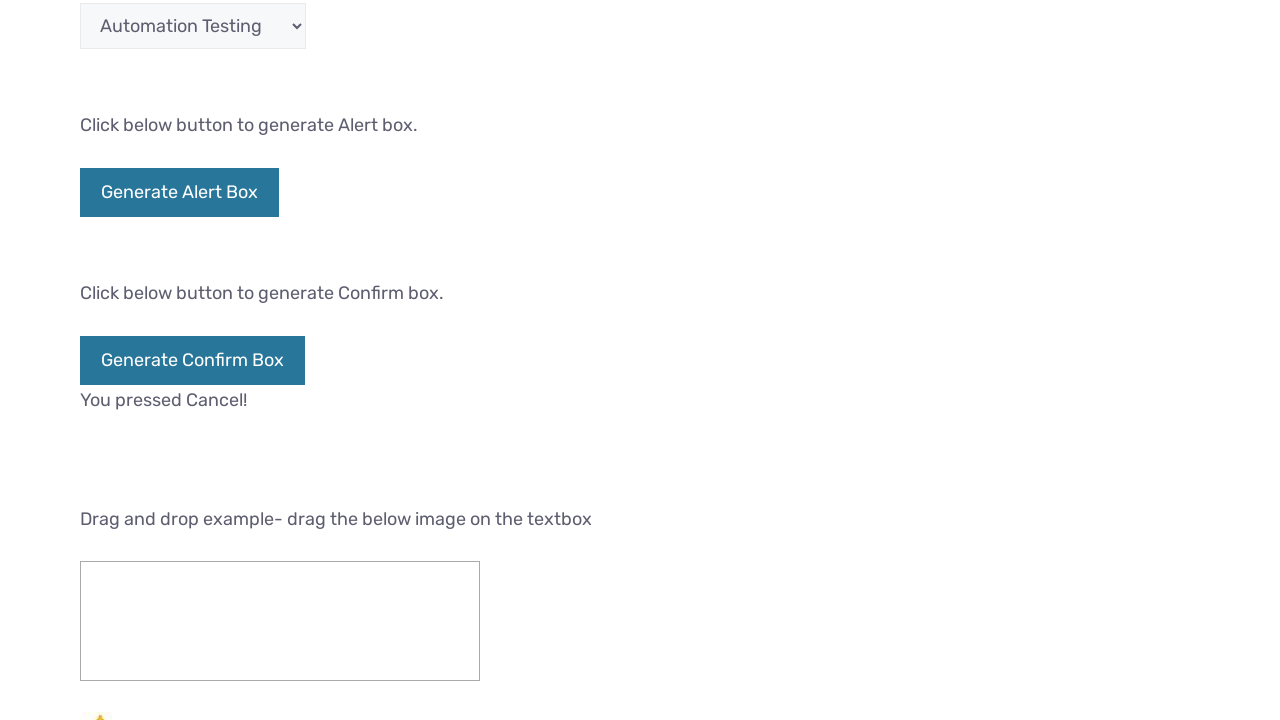